Tests a web form by entering text into a text box, submitting the form, and verifying the success message is displayed

Starting URL: https://www.selenium.dev/selenium/web/web-form.html

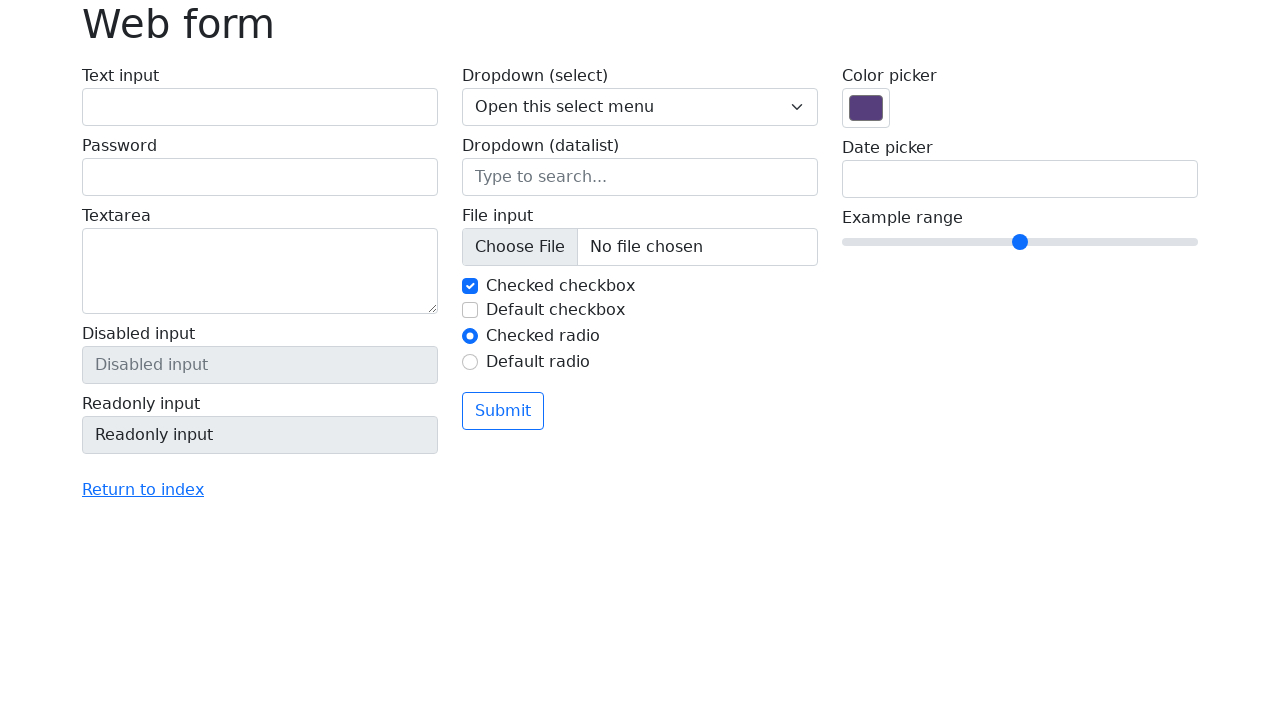

Verified page title is 'Web form'
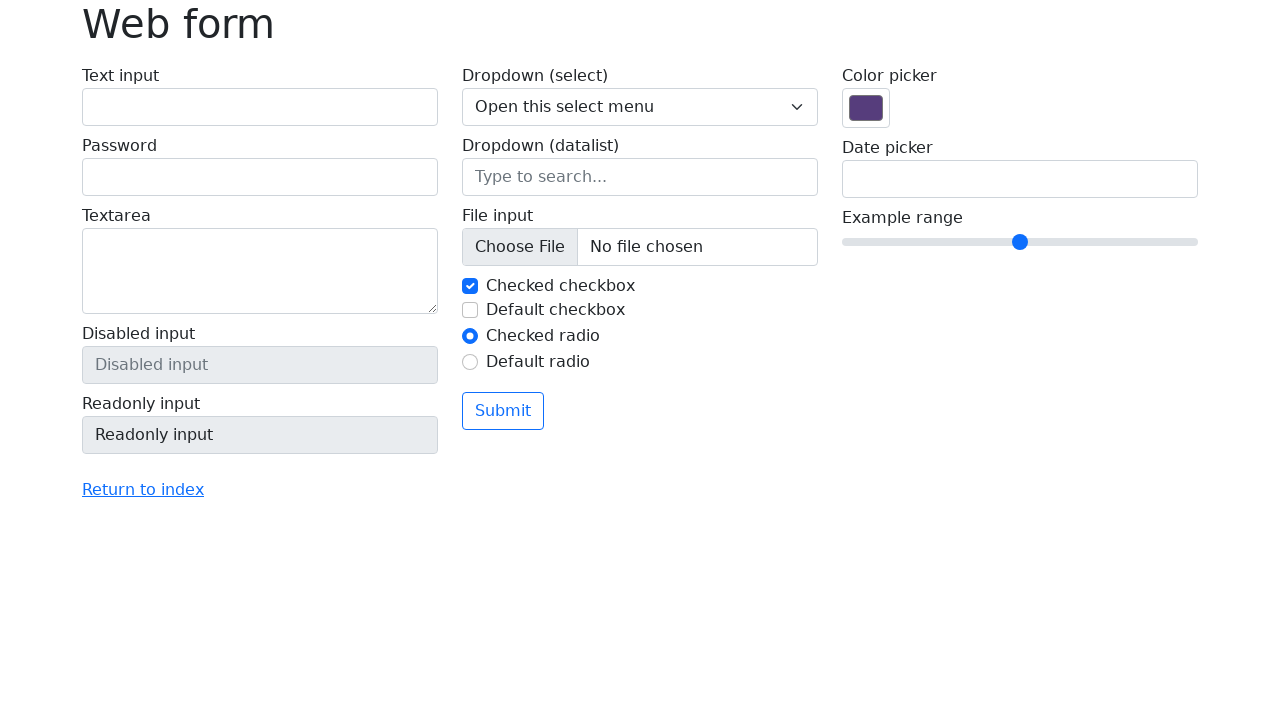

Filled text box with 'Selenium' on input[name='my-text']
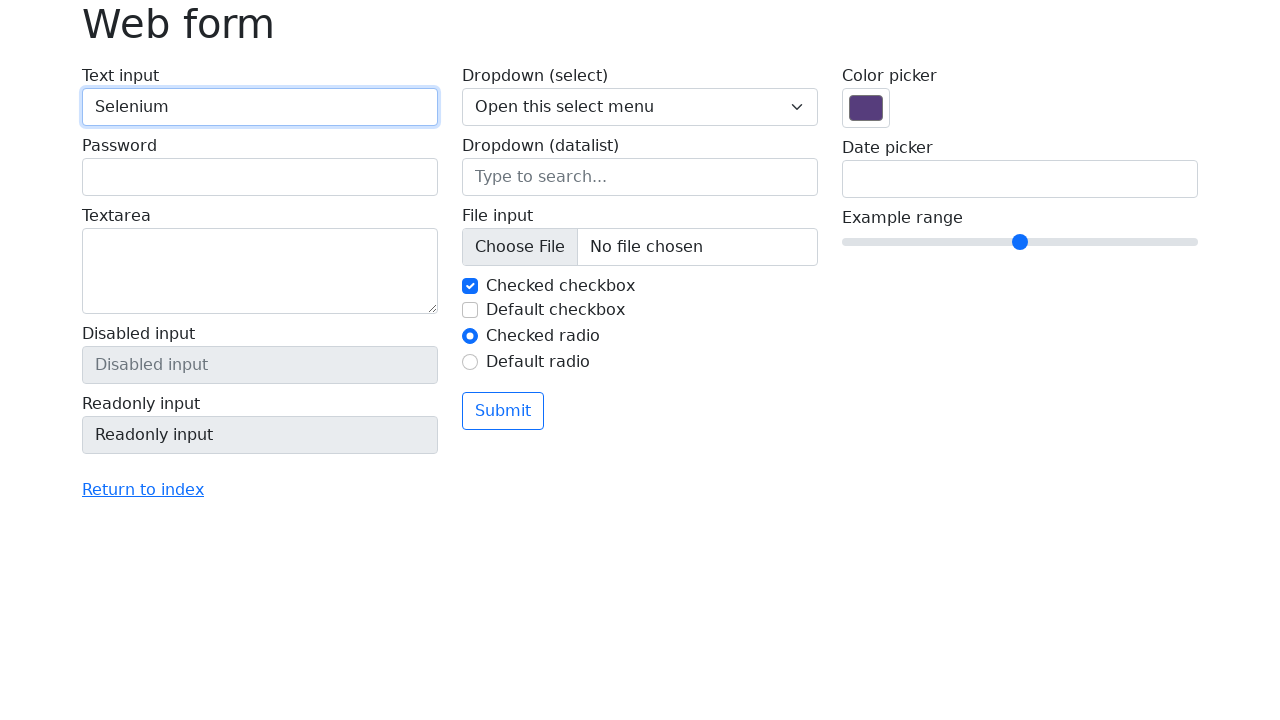

Clicked submit button at (503, 411) on button
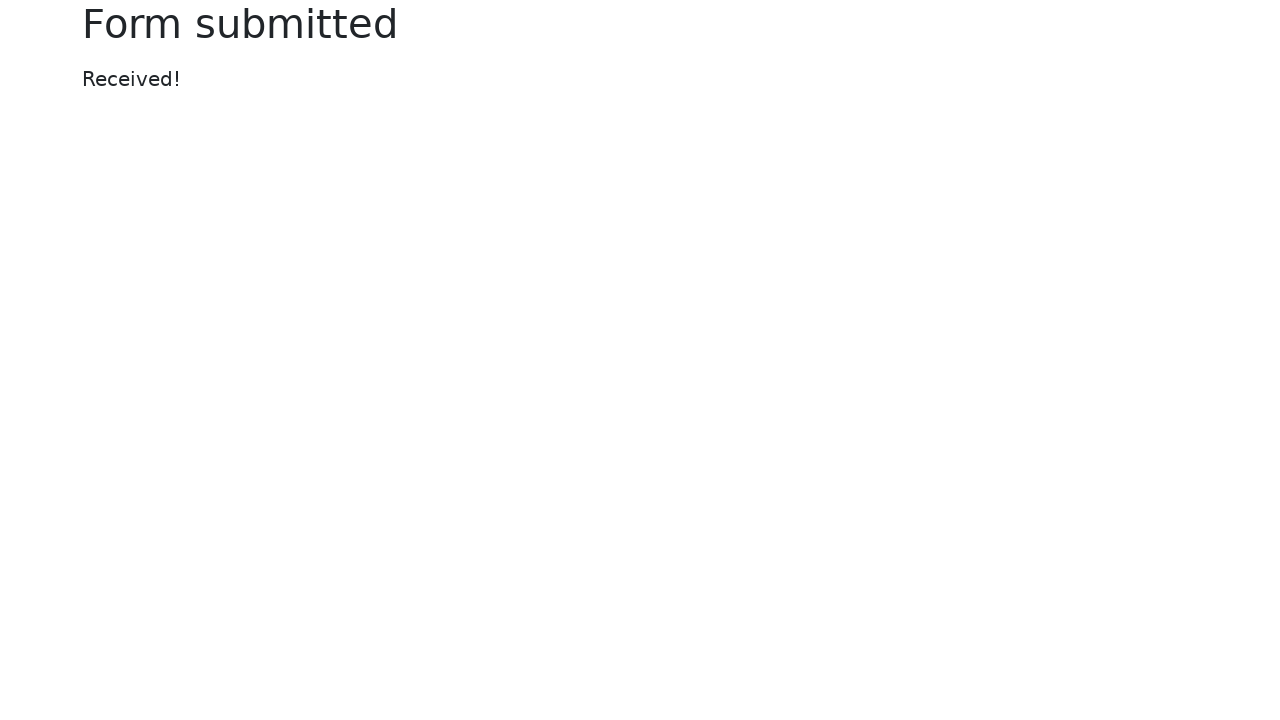

Success message element loaded
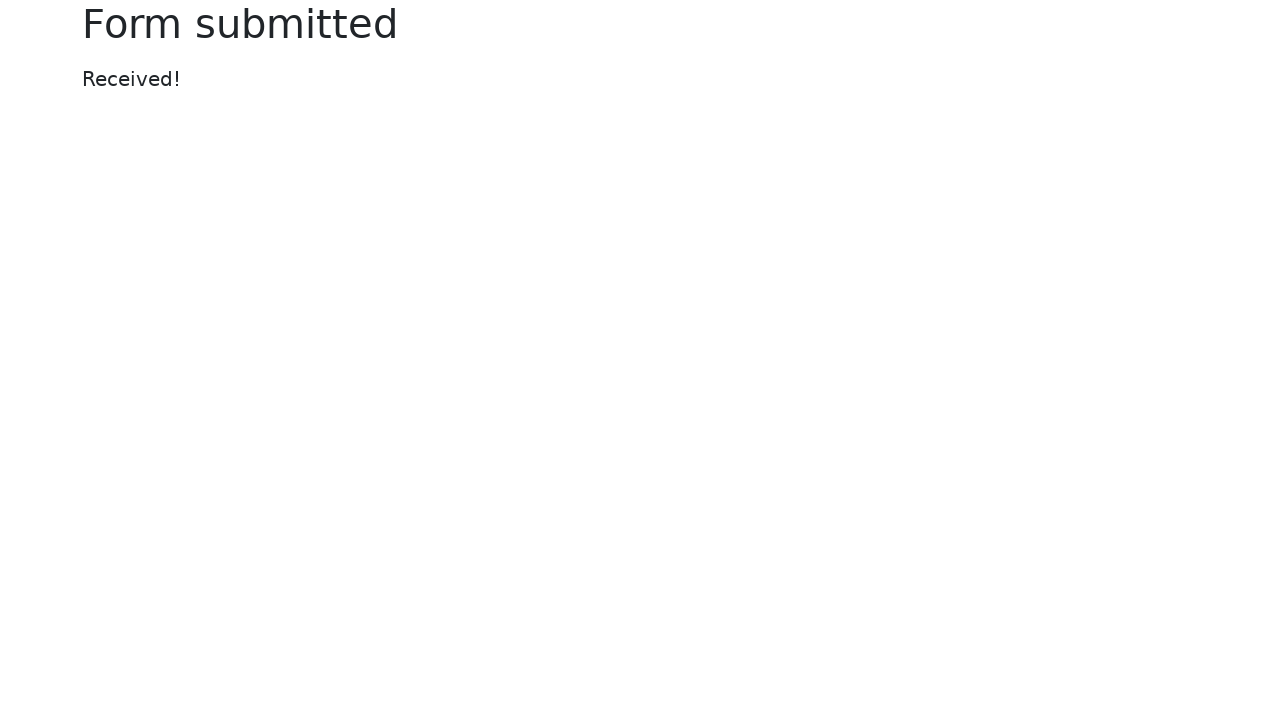

Verified success message displays 'Received!'
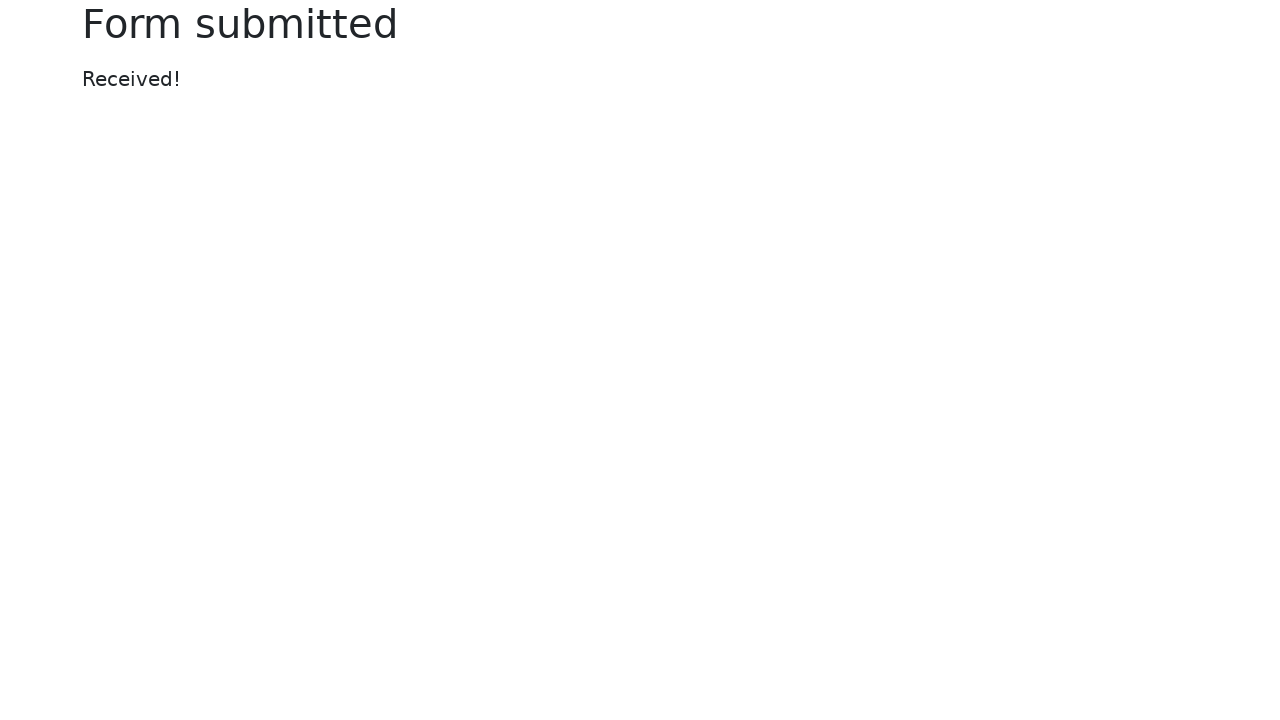

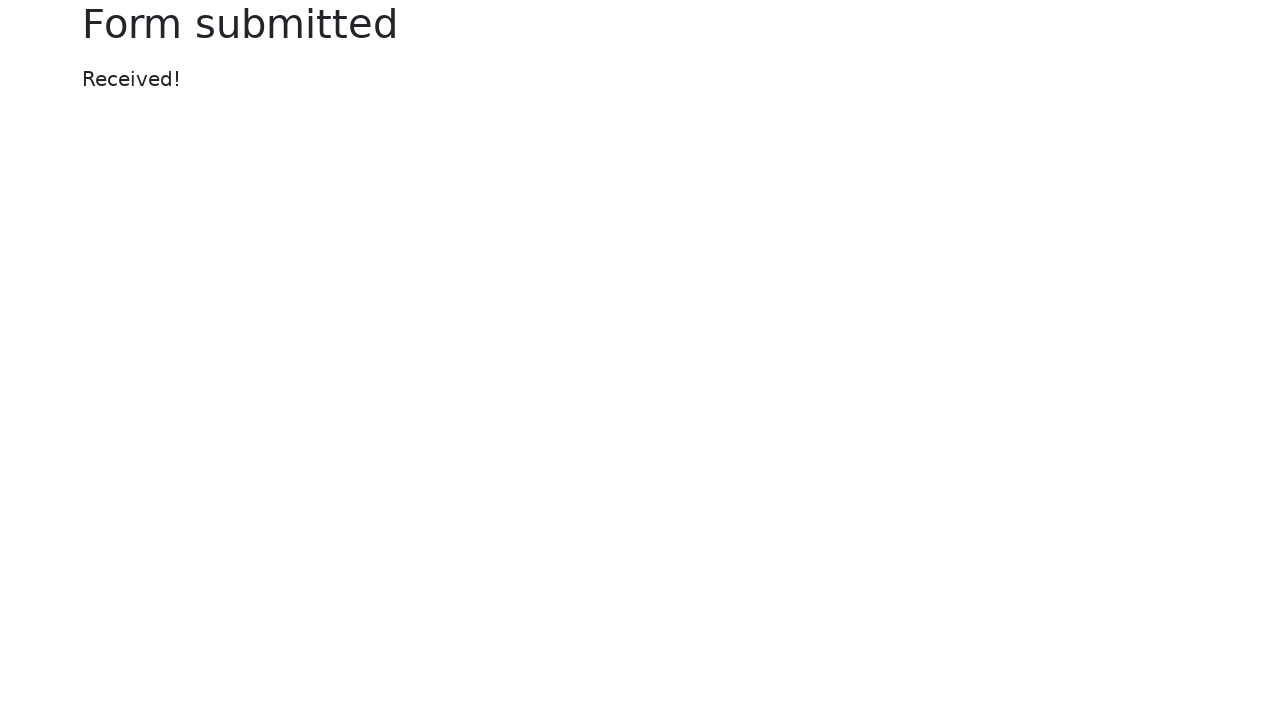